Tests filtering to display only completed todo items

Starting URL: https://demo.playwright.dev/todomvc

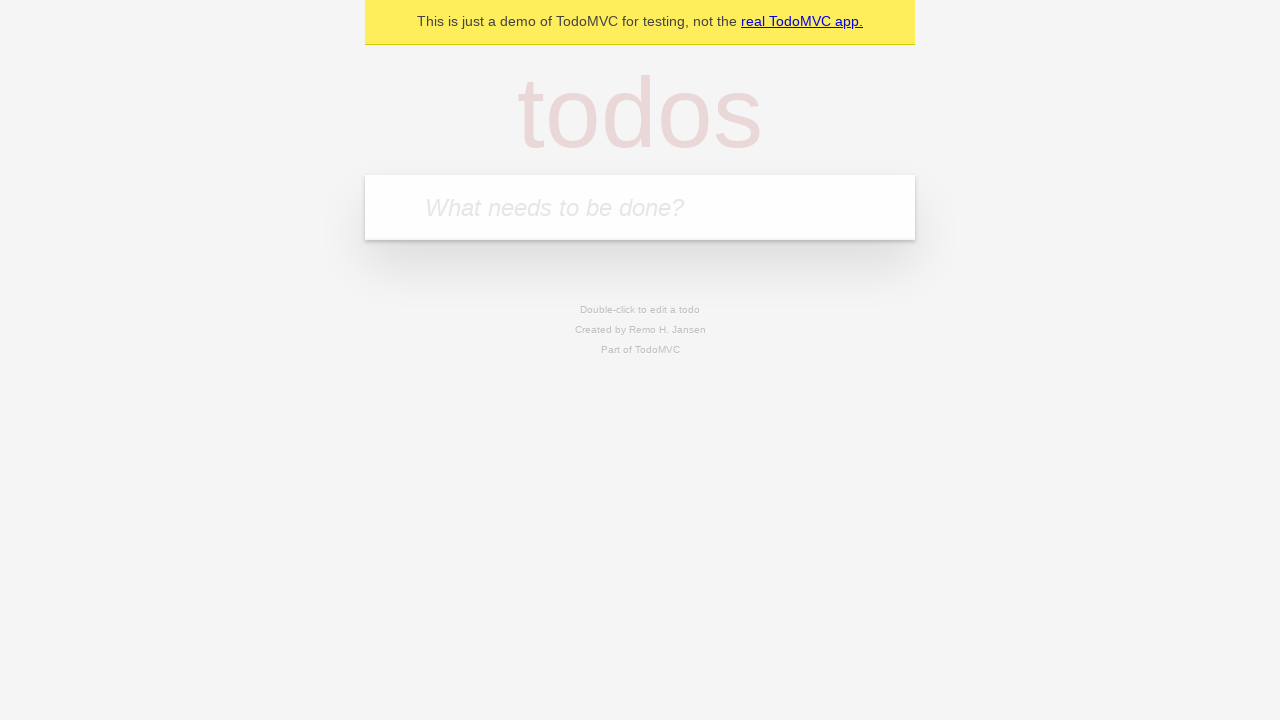

Filled new todo field with 'buy some cheese' on .new-todo
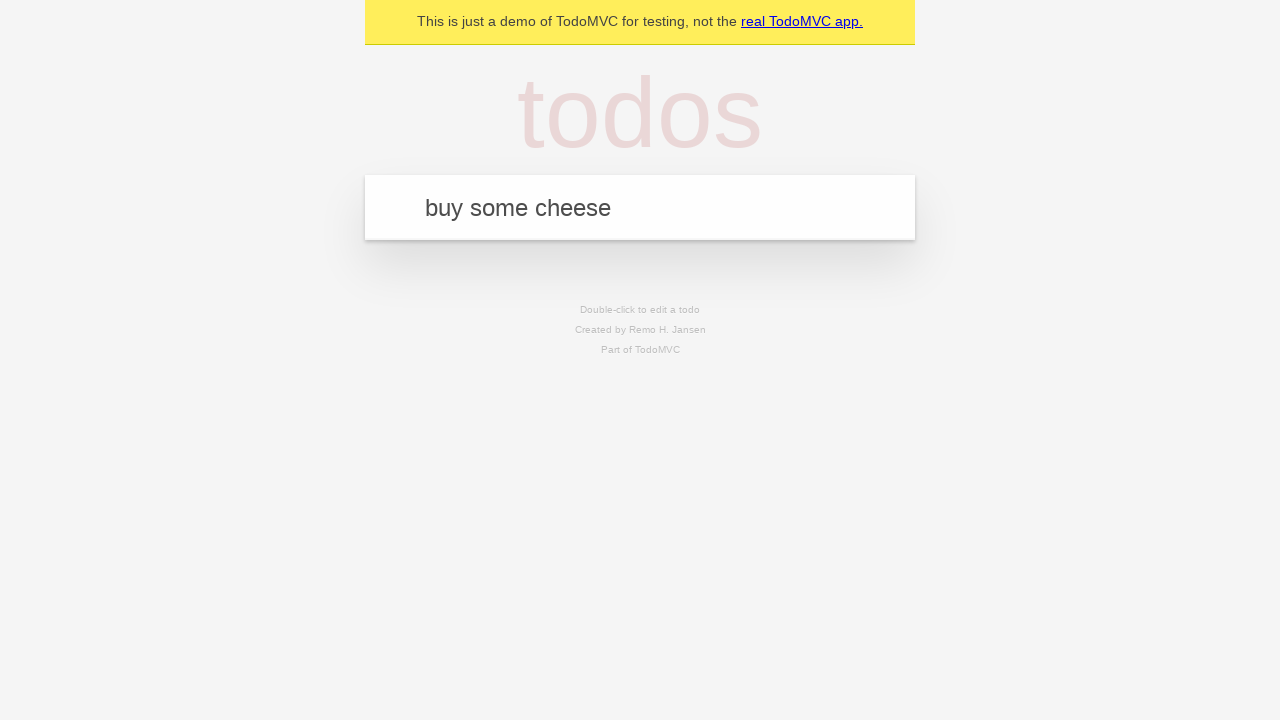

Pressed Enter to add first todo on .new-todo
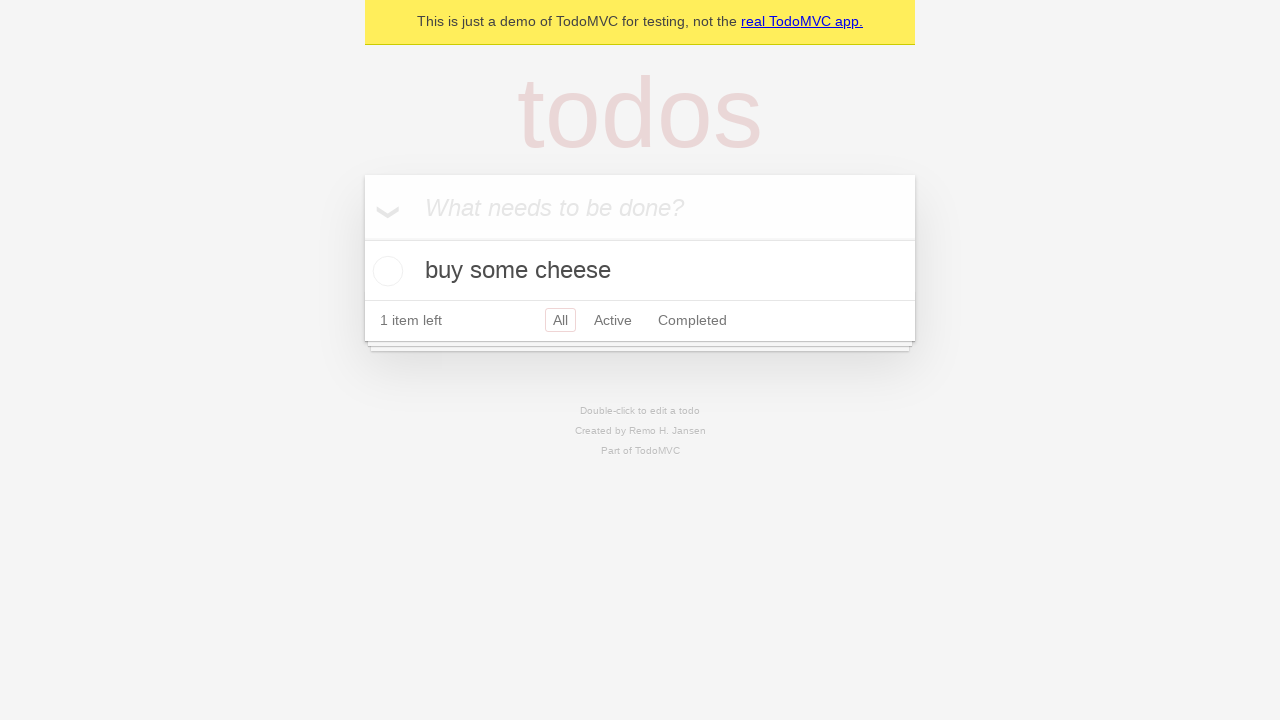

Filled new todo field with 'feed the cat' on .new-todo
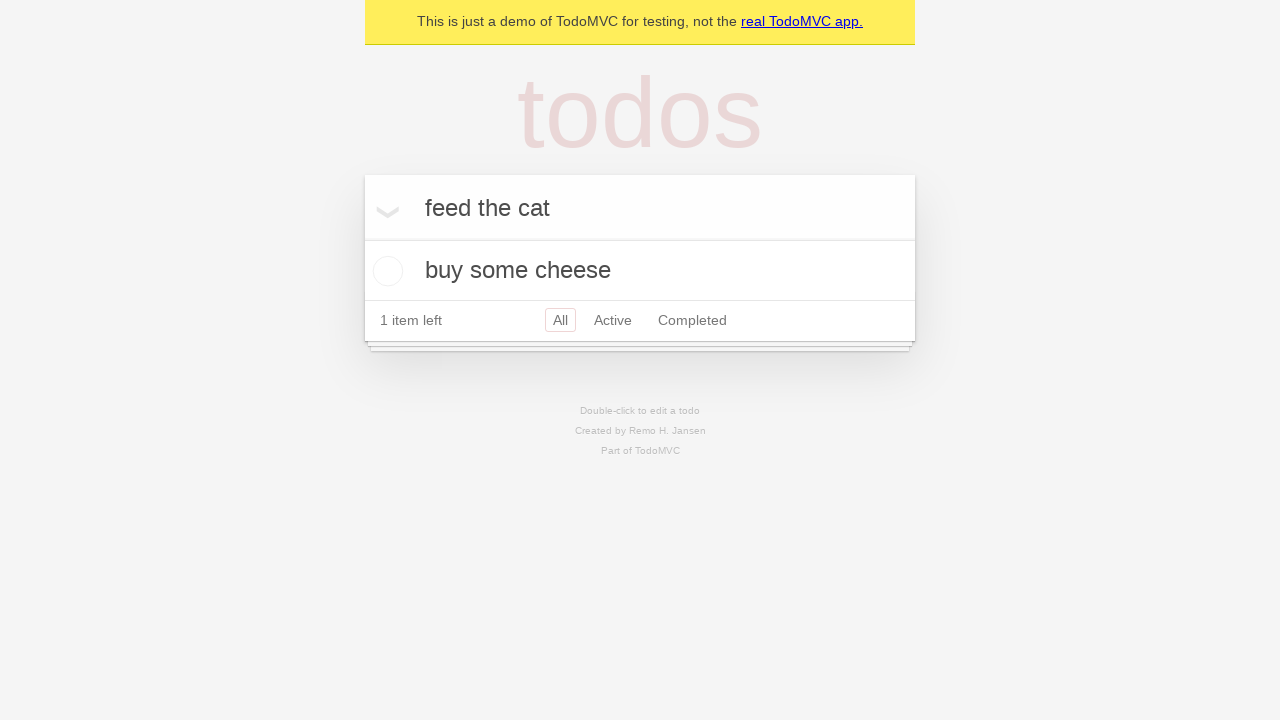

Pressed Enter to add second todo on .new-todo
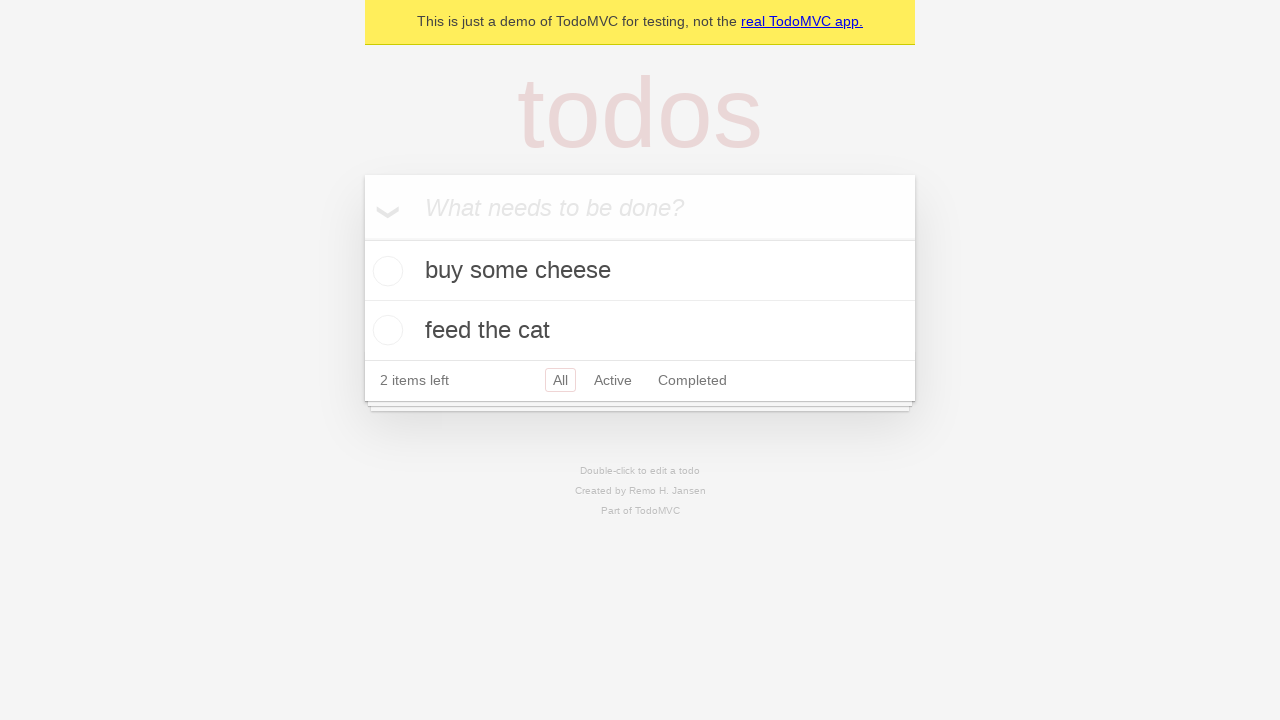

Filled new todo field with 'book a doctors appointment' on .new-todo
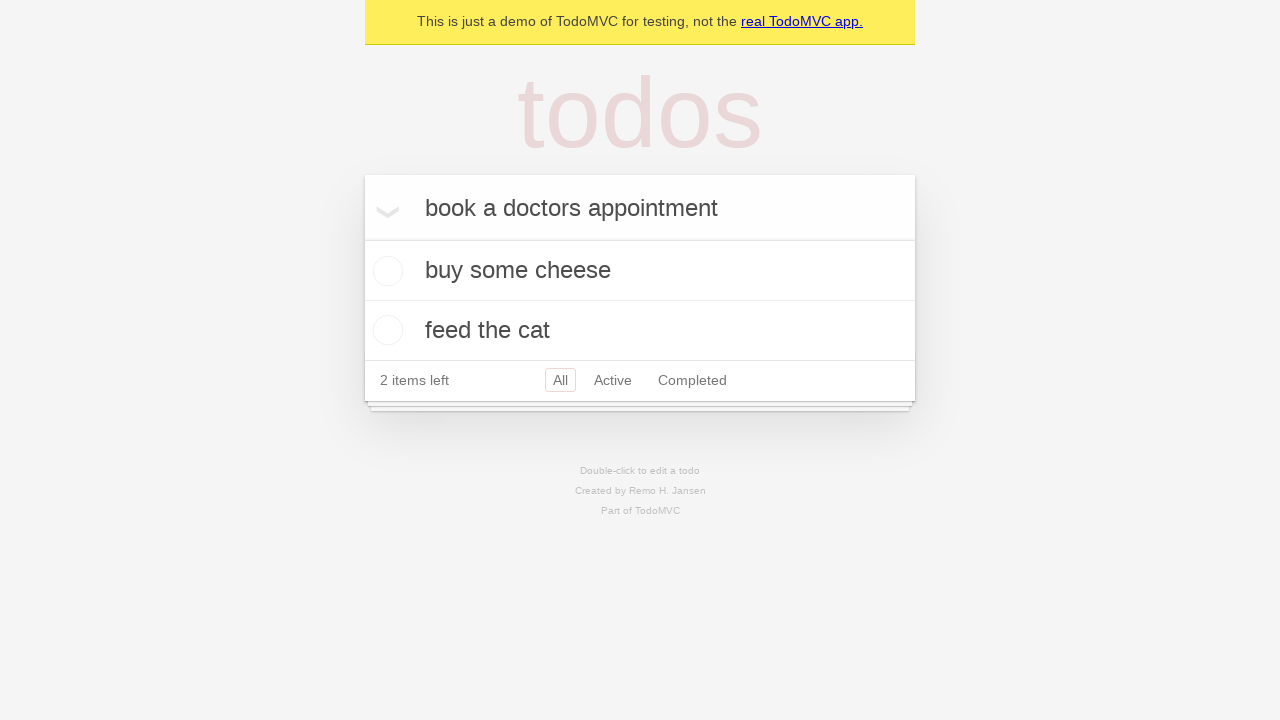

Pressed Enter to add third todo on .new-todo
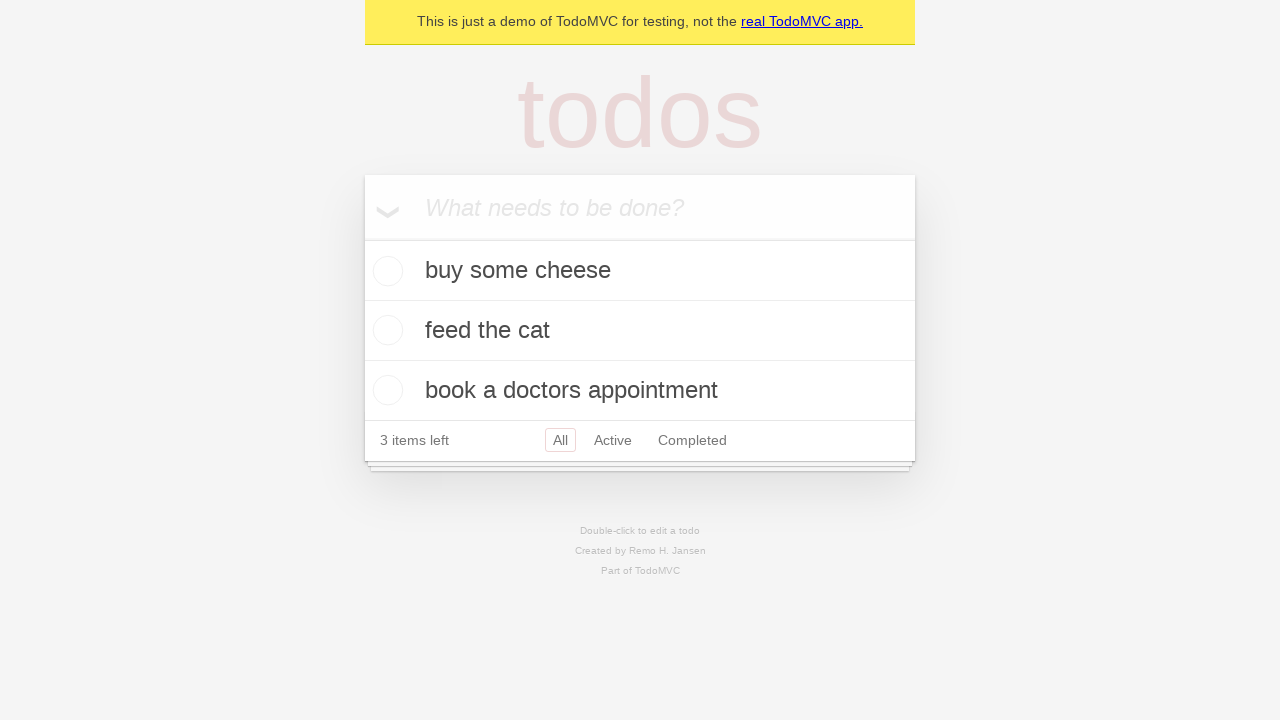

Waited for third todo item to be displayed
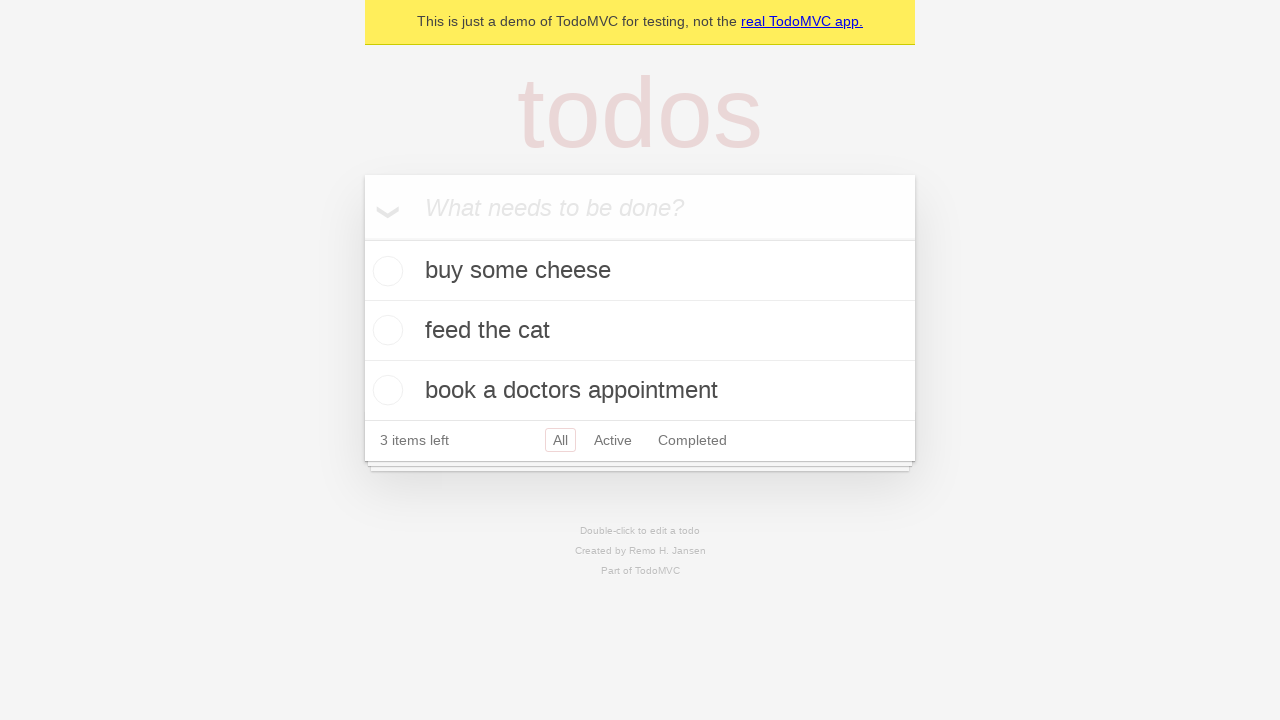

Checked the second todo item as completed at (385, 330) on .todo-list li .toggle >> nth=1
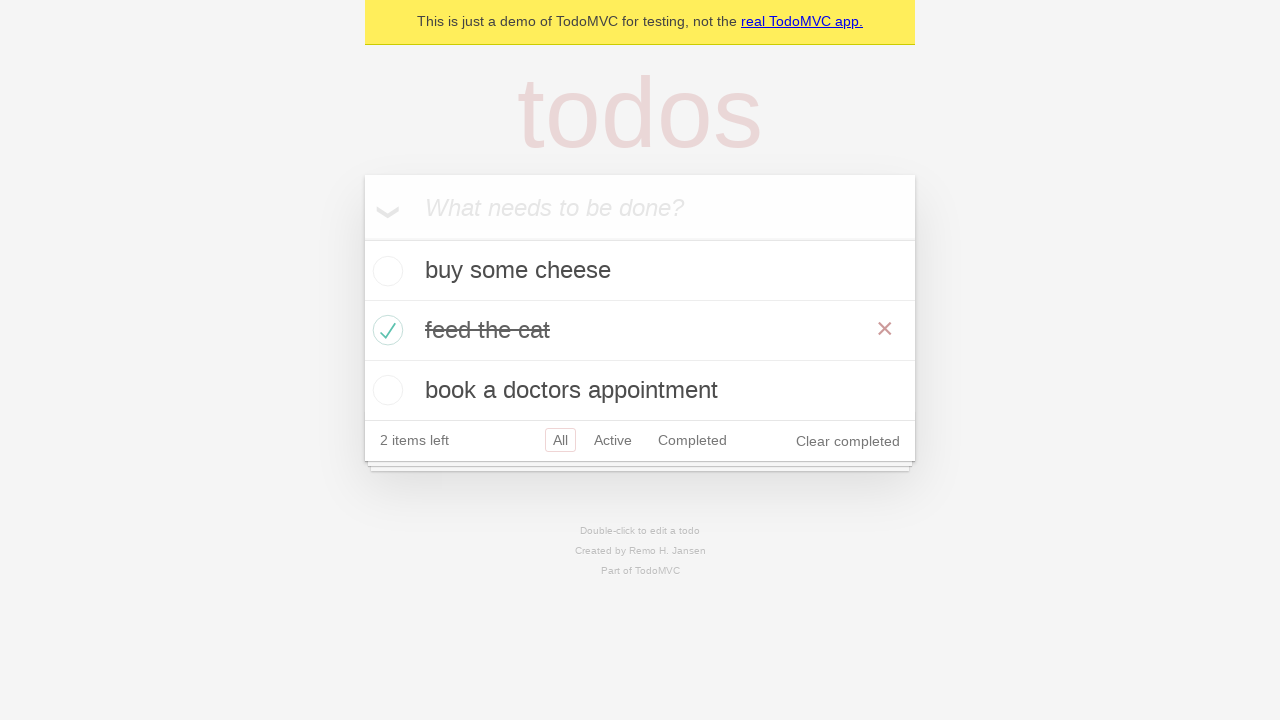

Clicked Completed filter to display only completed items at (692, 440) on .filters >> text=Completed
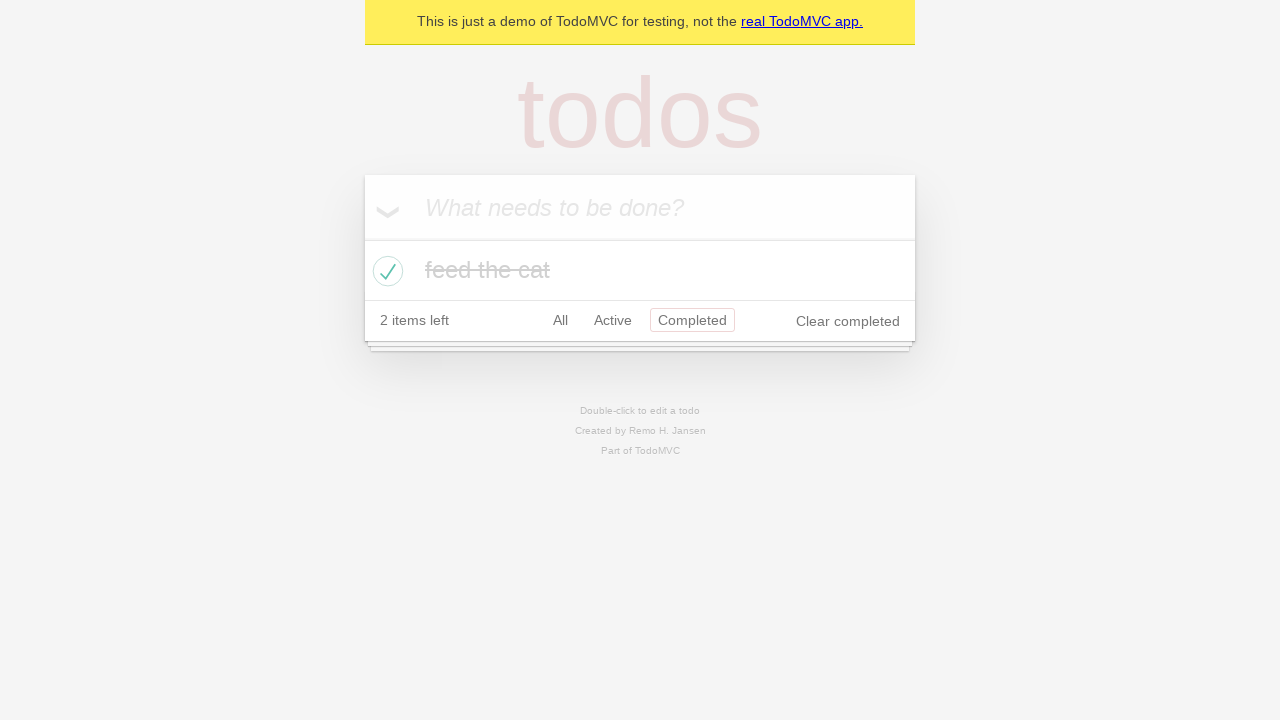

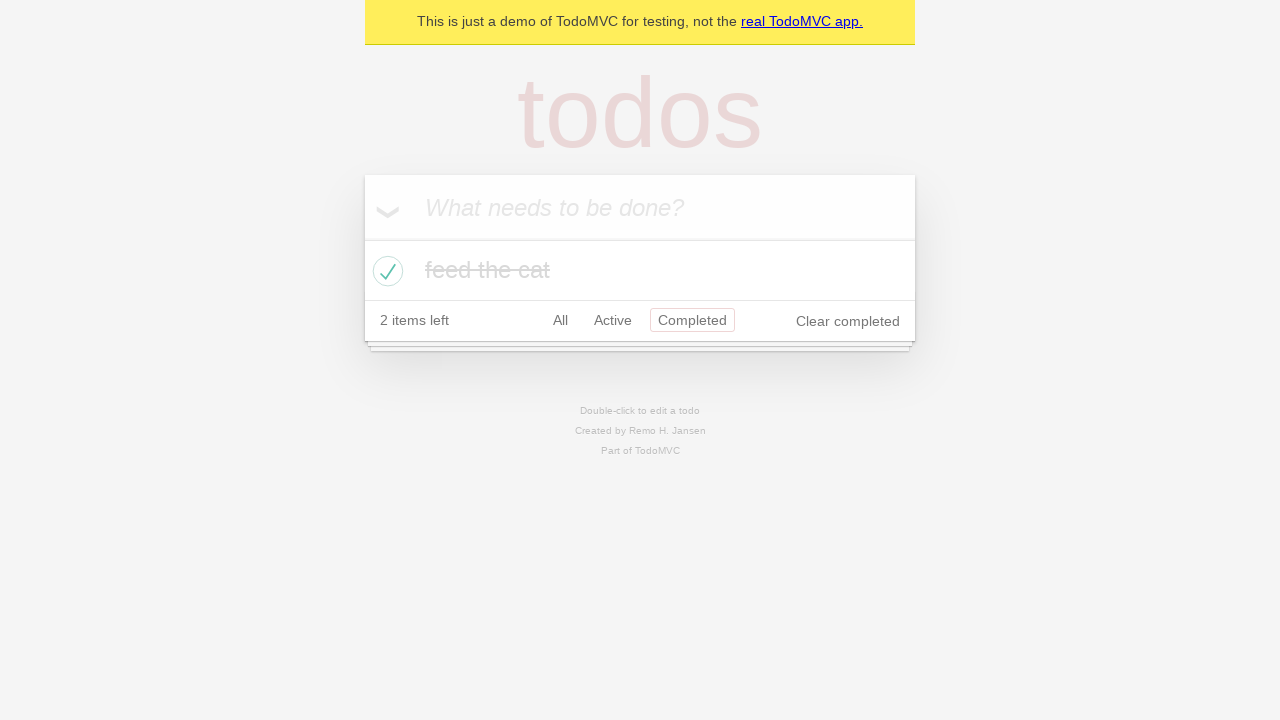